Tests a text input task by filling a textarea with the answer "get()" and clicking the submit button to verify the solution.

Starting URL: https://suninjuly.github.io/text_input_task.html

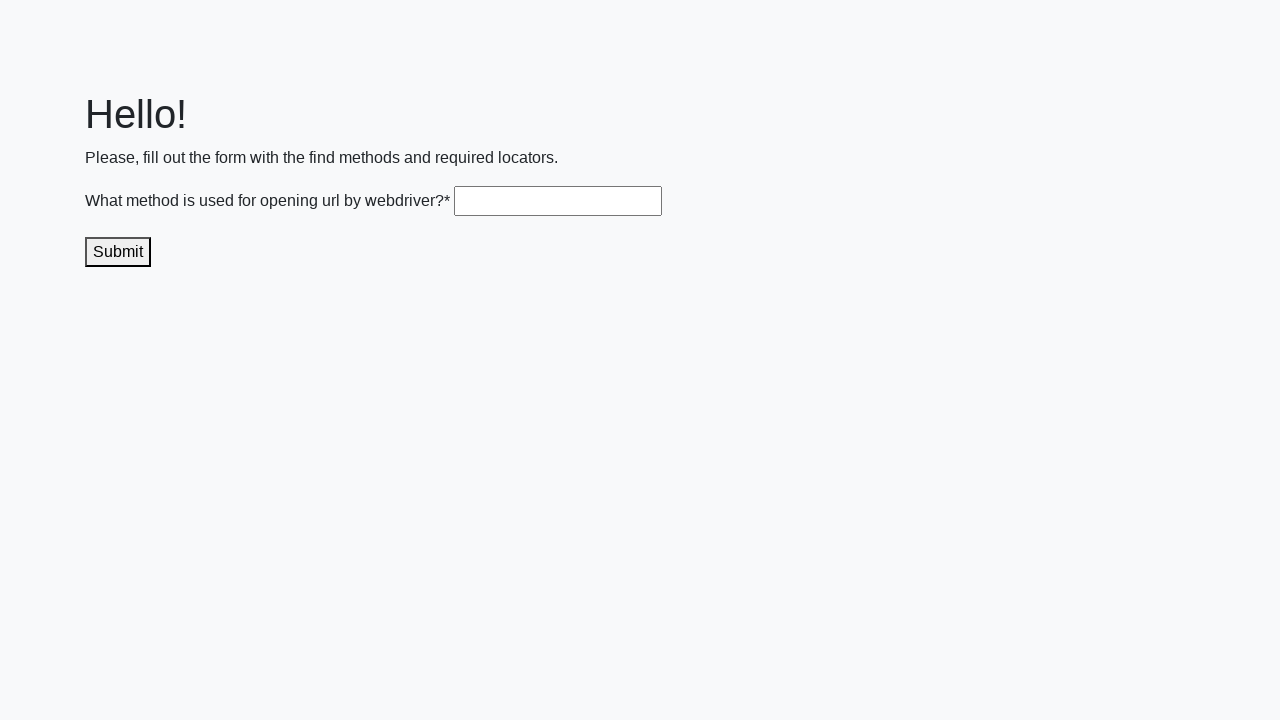

Filled textarea with answer 'get()' on .textarea
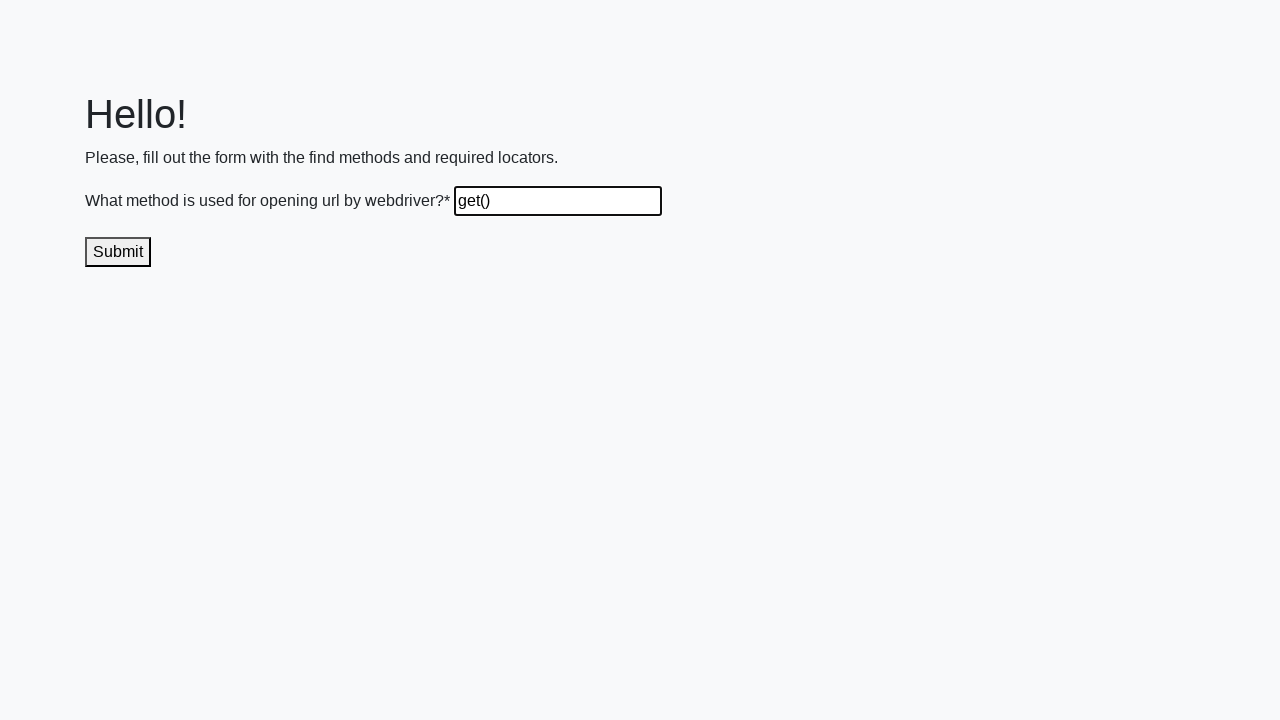

Clicked submit button to verify solution at (118, 252) on .submit-submission
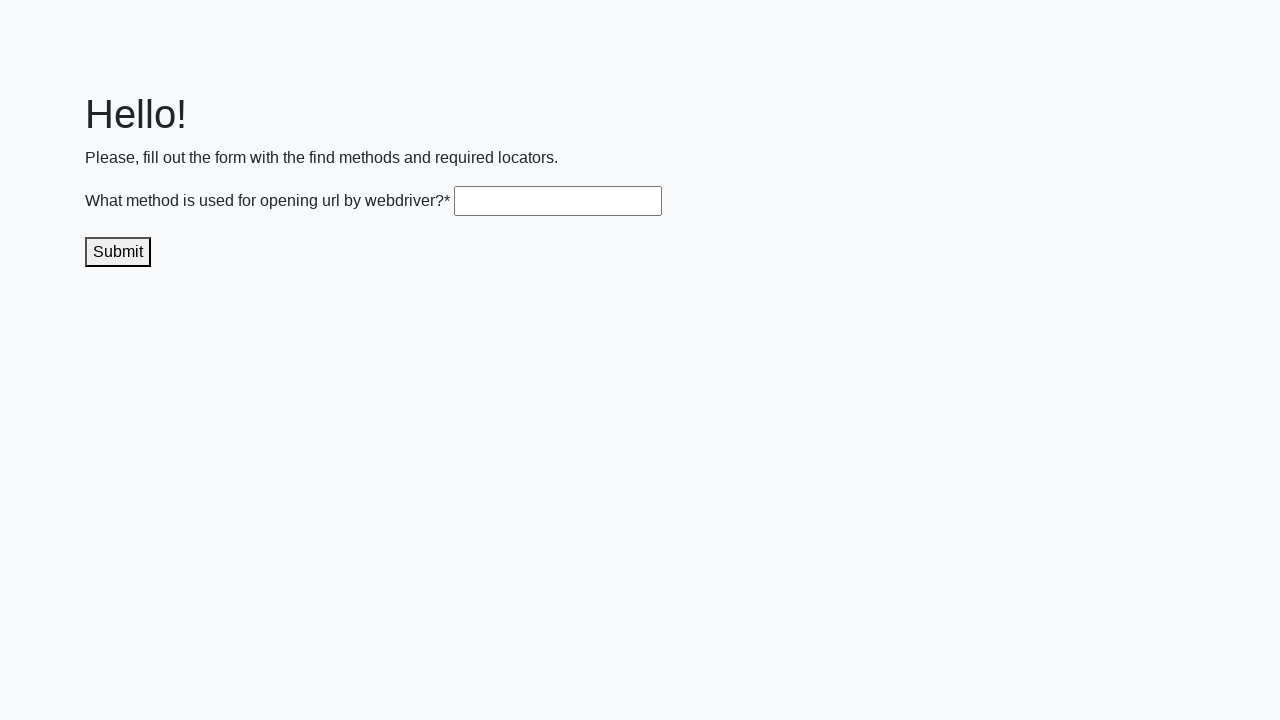

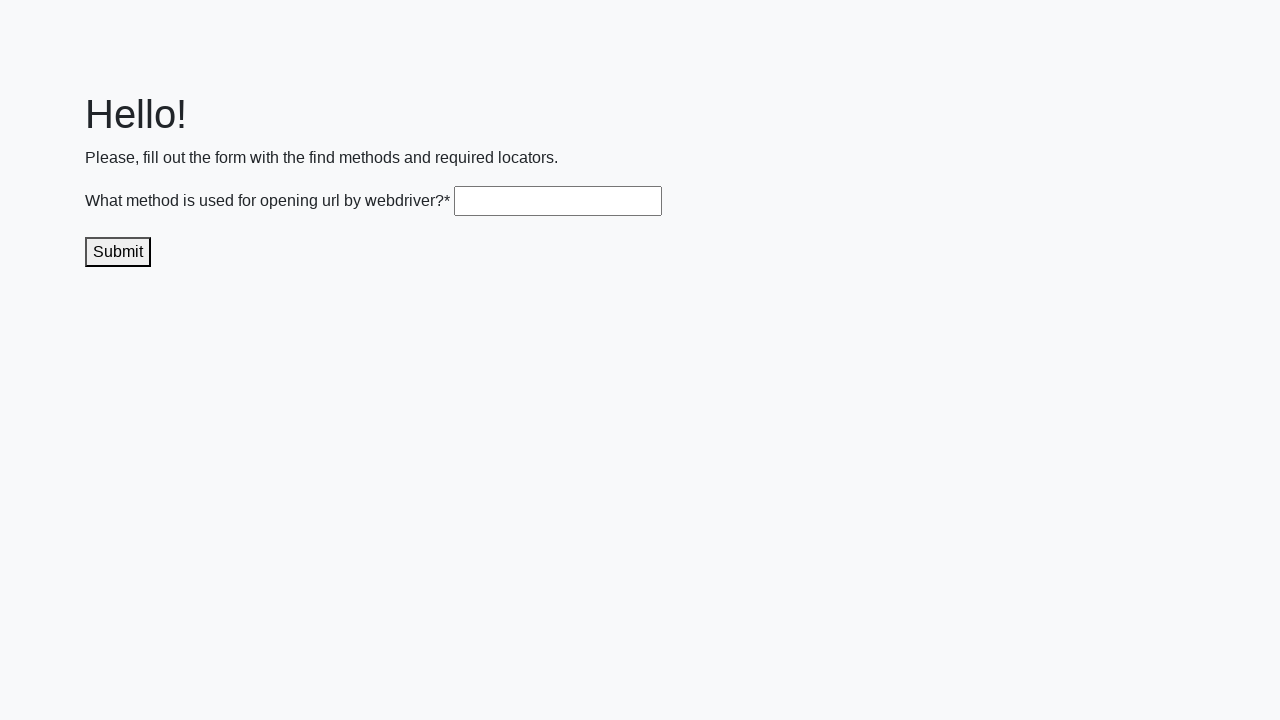